Navigates to an e-commerce playground site and verifies that the page loads with the correct title "Your Store"

Starting URL: https://ecommerce-playground.lambdatest.io/

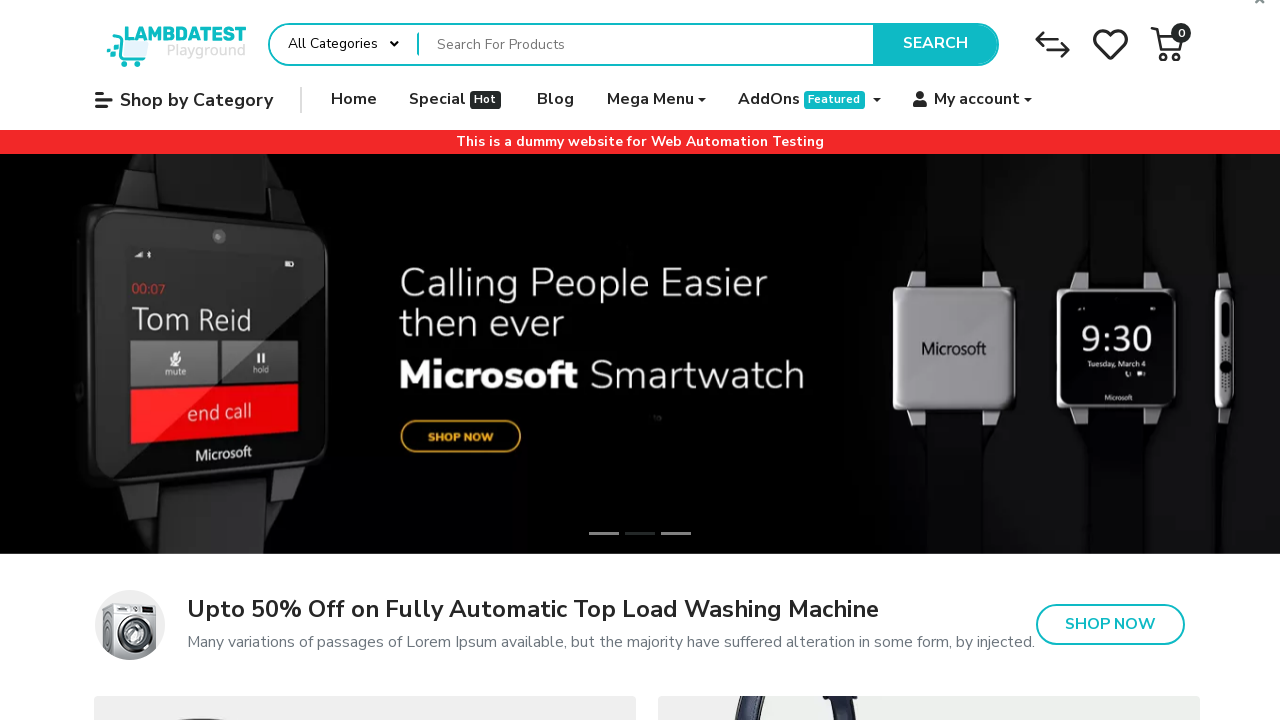

Navigated to e-commerce playground site
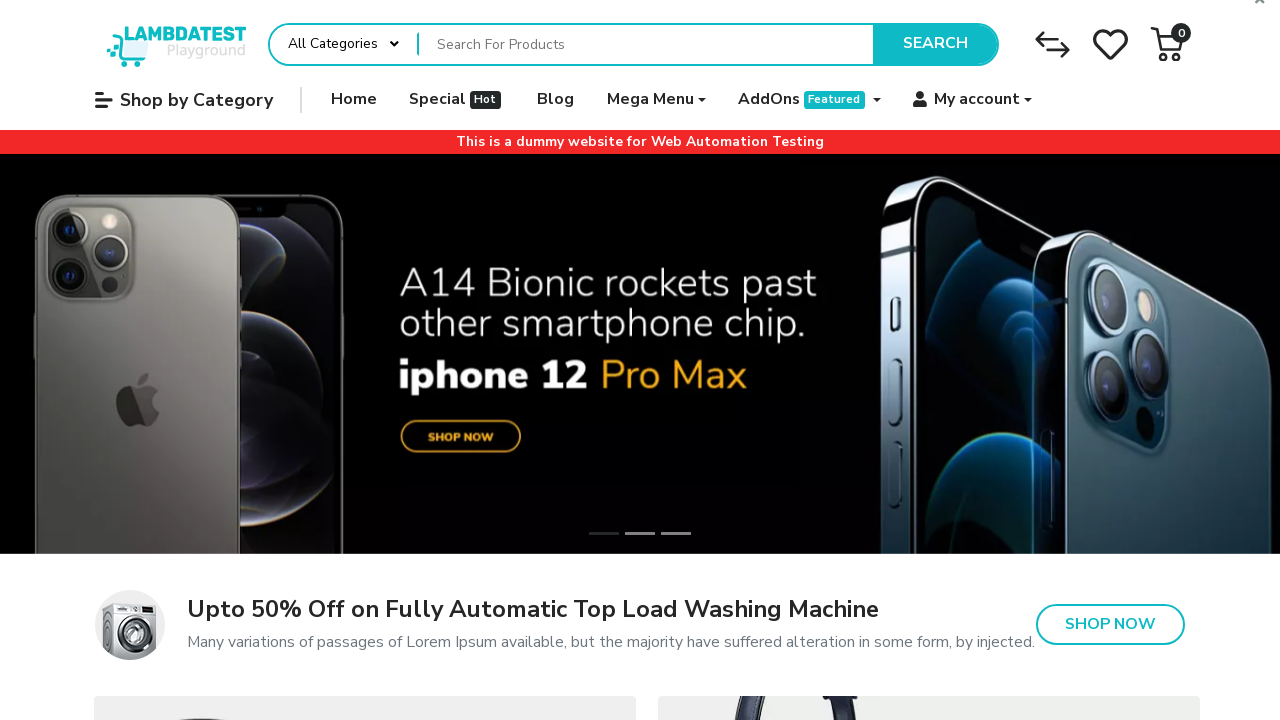

Verified page title is 'Your Store'
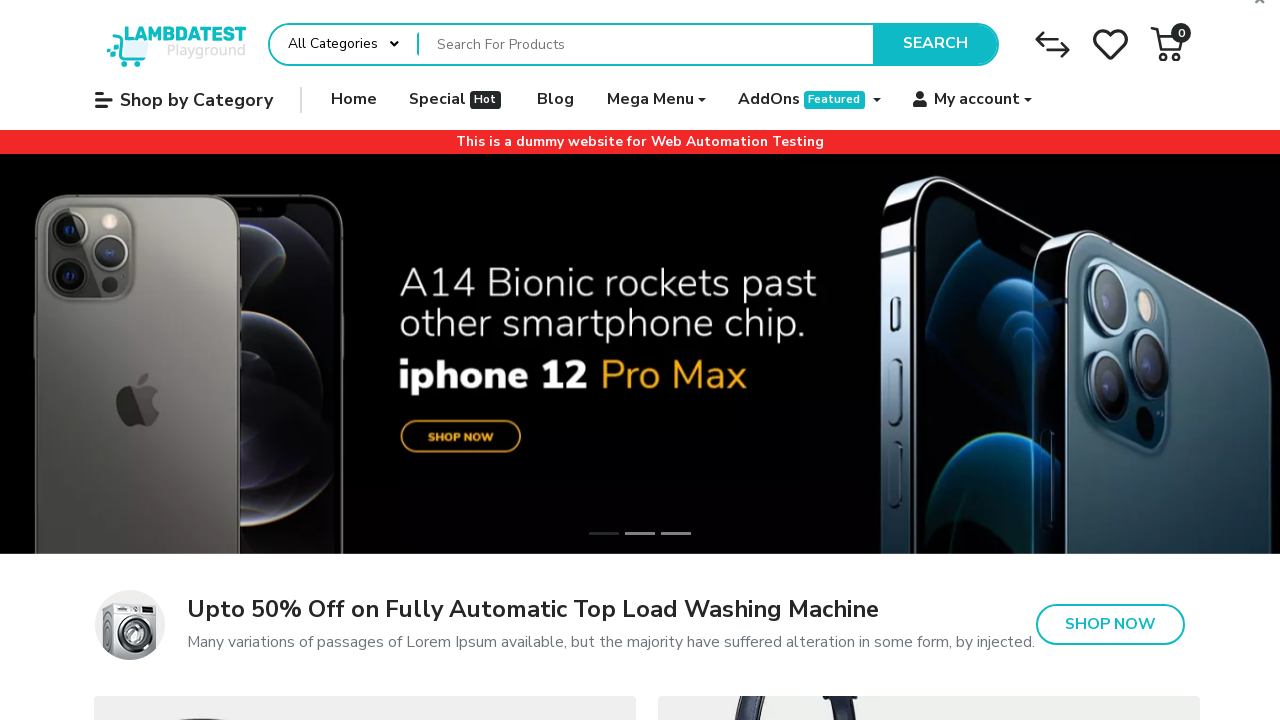

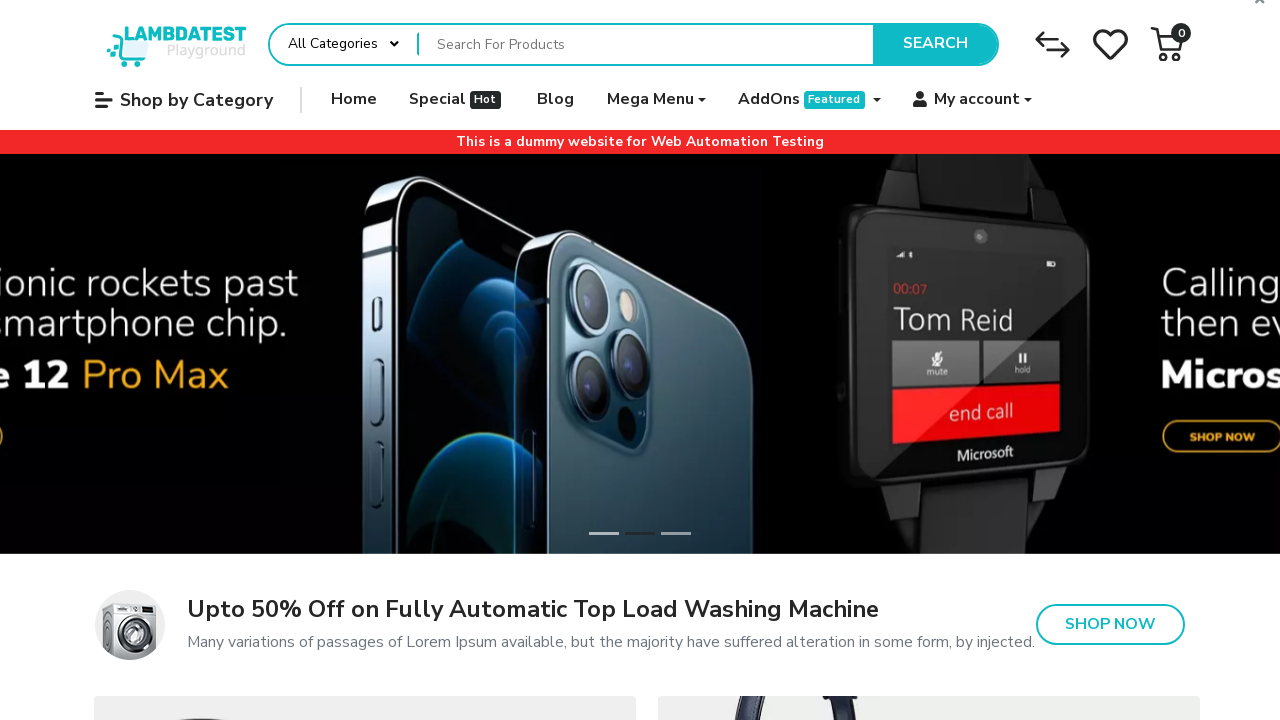